Tests the DemoQA practice form by filling out all fields including name, email, gender, phone number, date of birth, subjects, hobbies, file upload, state/city selection, and submitting the form.

Starting URL: https://demoqa.com/automation-practice-form

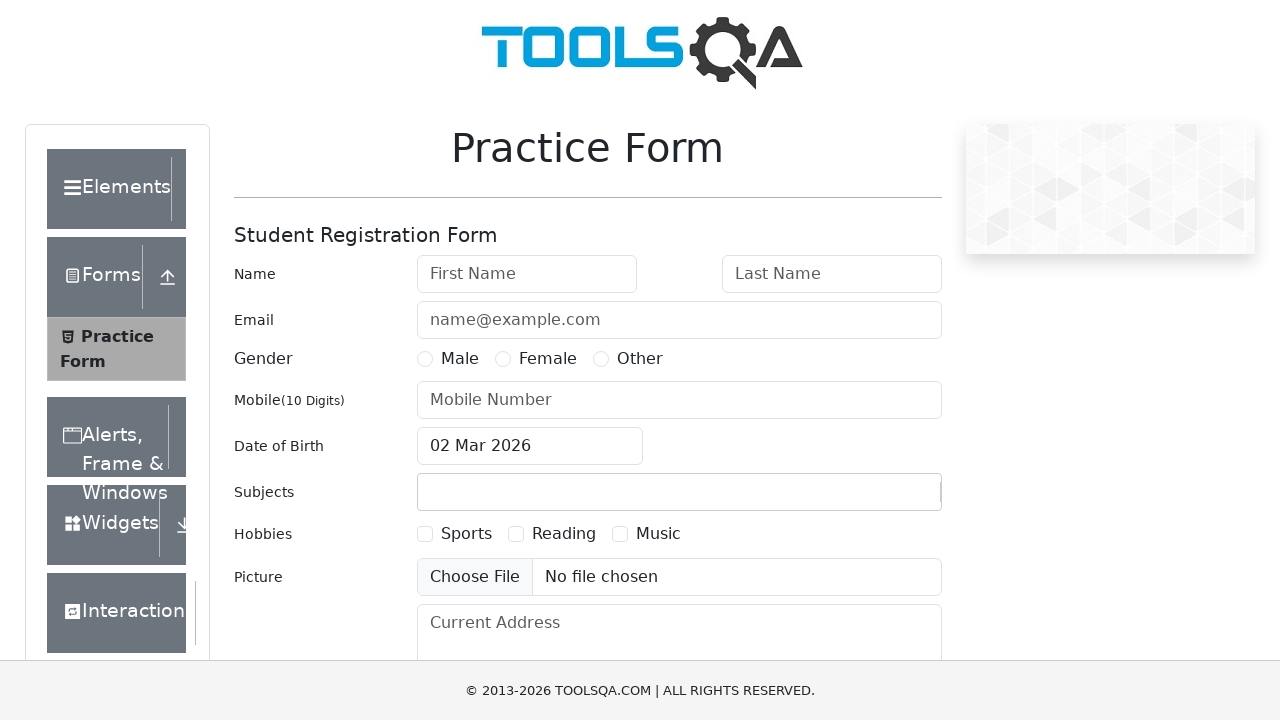

Filled first name field with 'Marcus' on #firstName
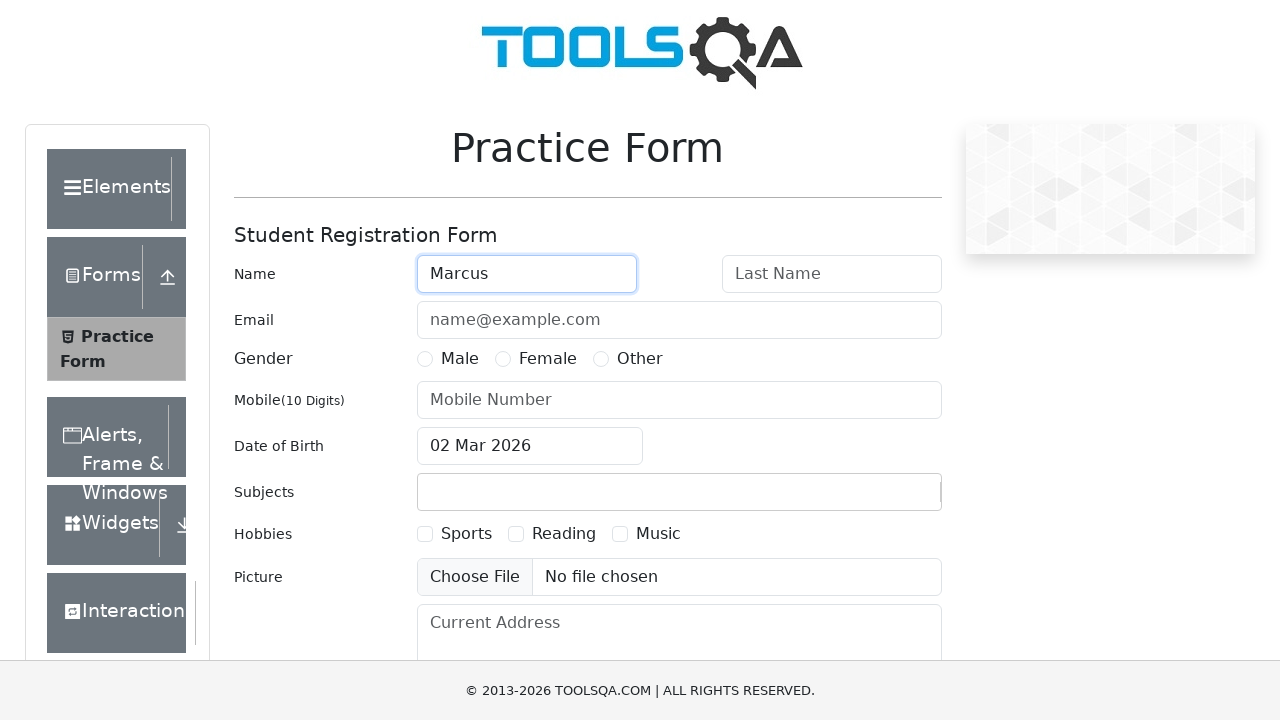

Filled last name field with 'Wellington' on #lastName
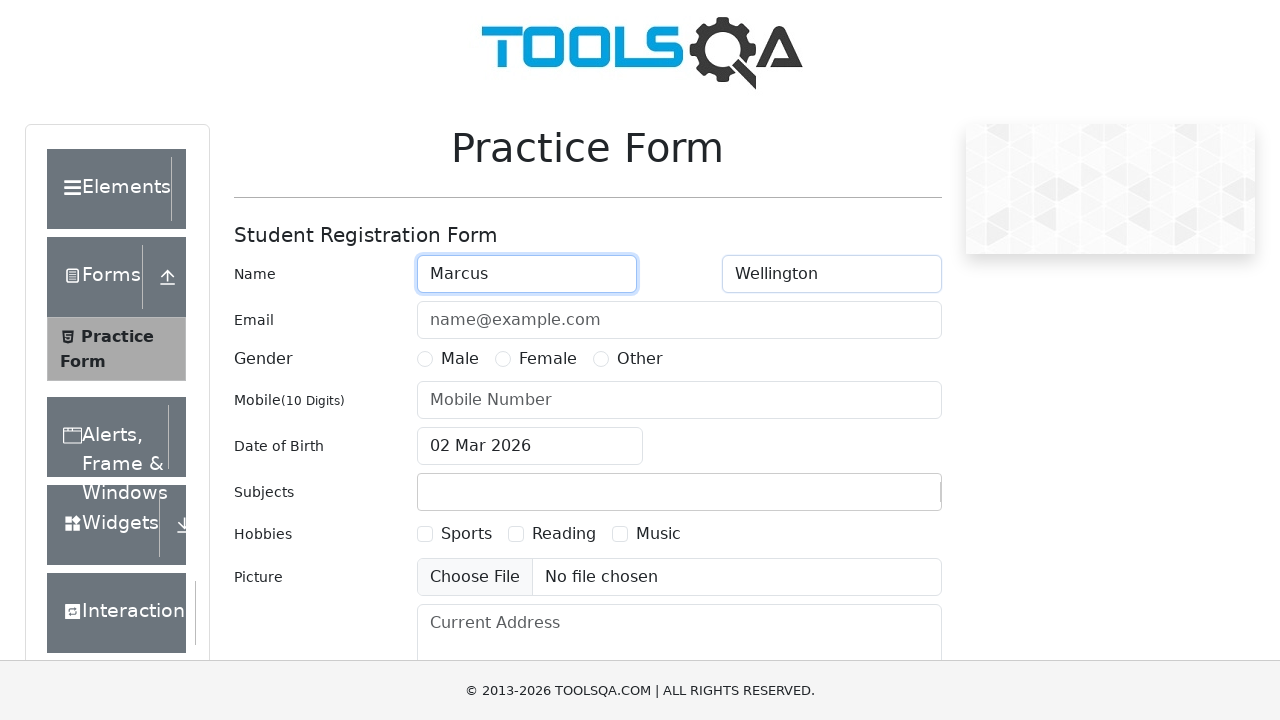

Filled email field with 'marcus.wellington@example.com' on #userEmail
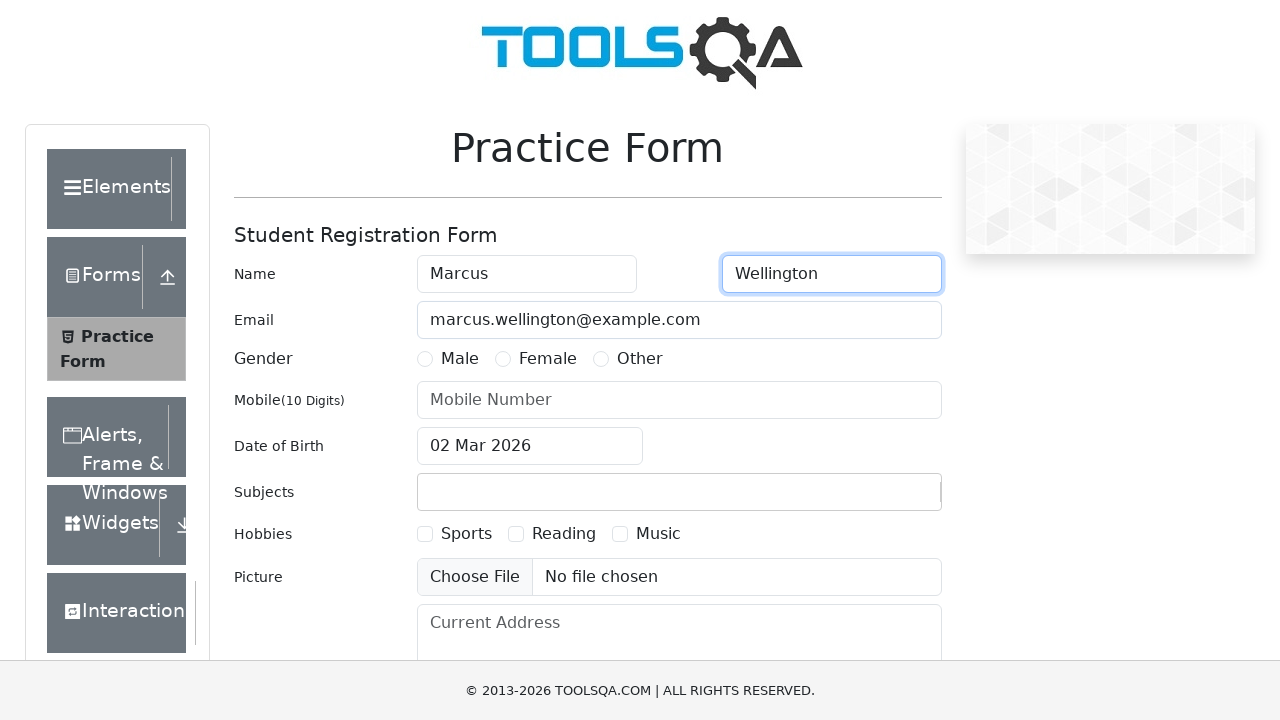

Selected Male gender option at (460, 359) on label[for='gender-radio-1']
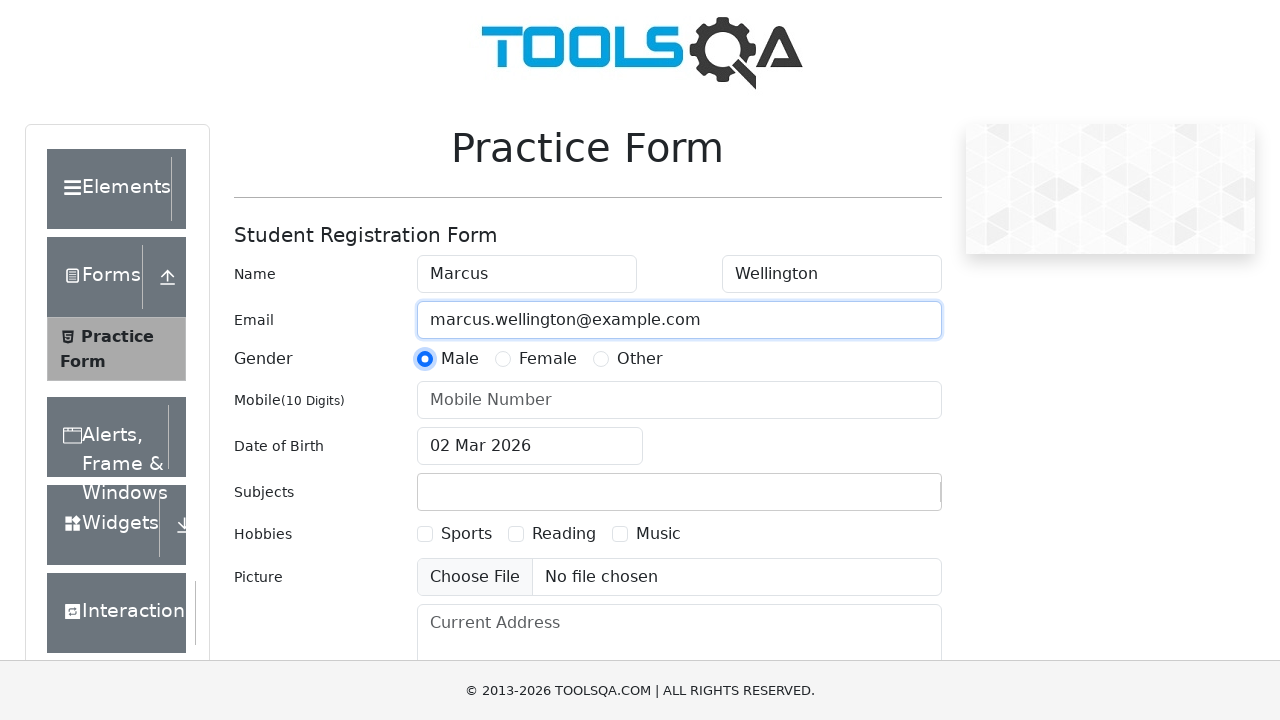

Filled phone number field with '5551234567' on #userNumber
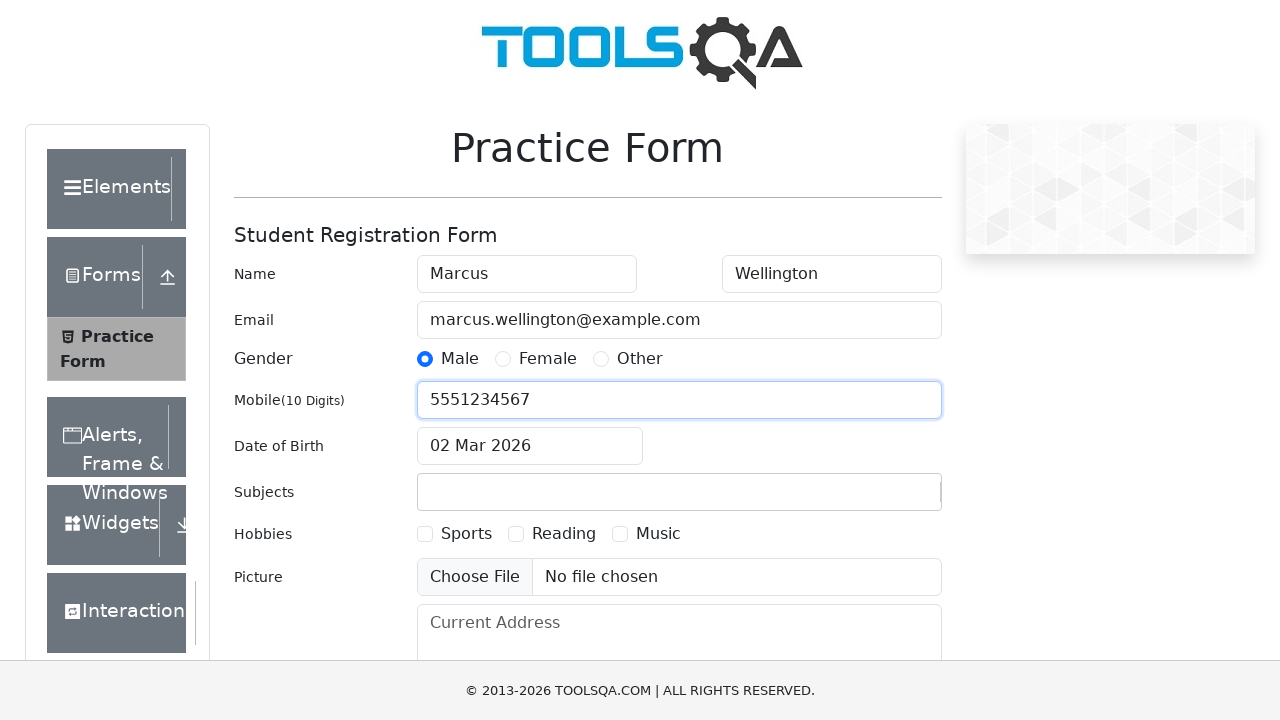

Clicked date of birth input to open calendar at (530, 446) on #dateOfBirthInput
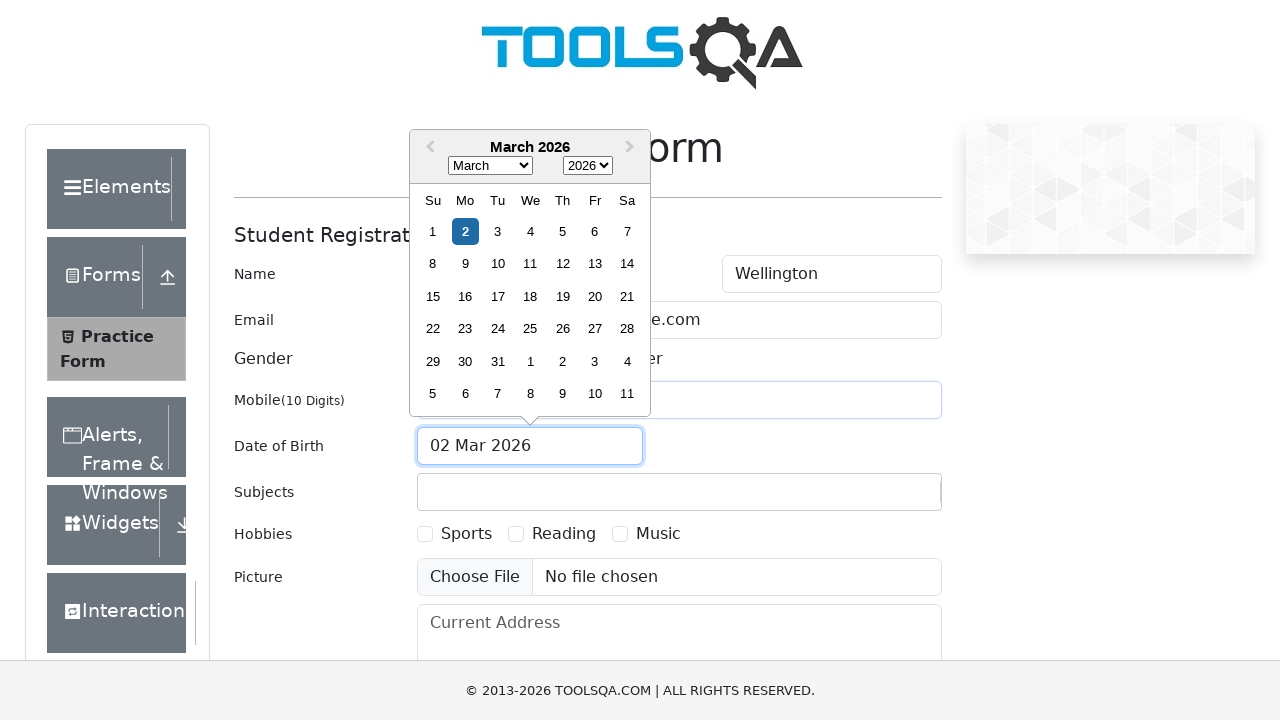

Selected month 5 (May) from date picker on .react-datepicker__month-select
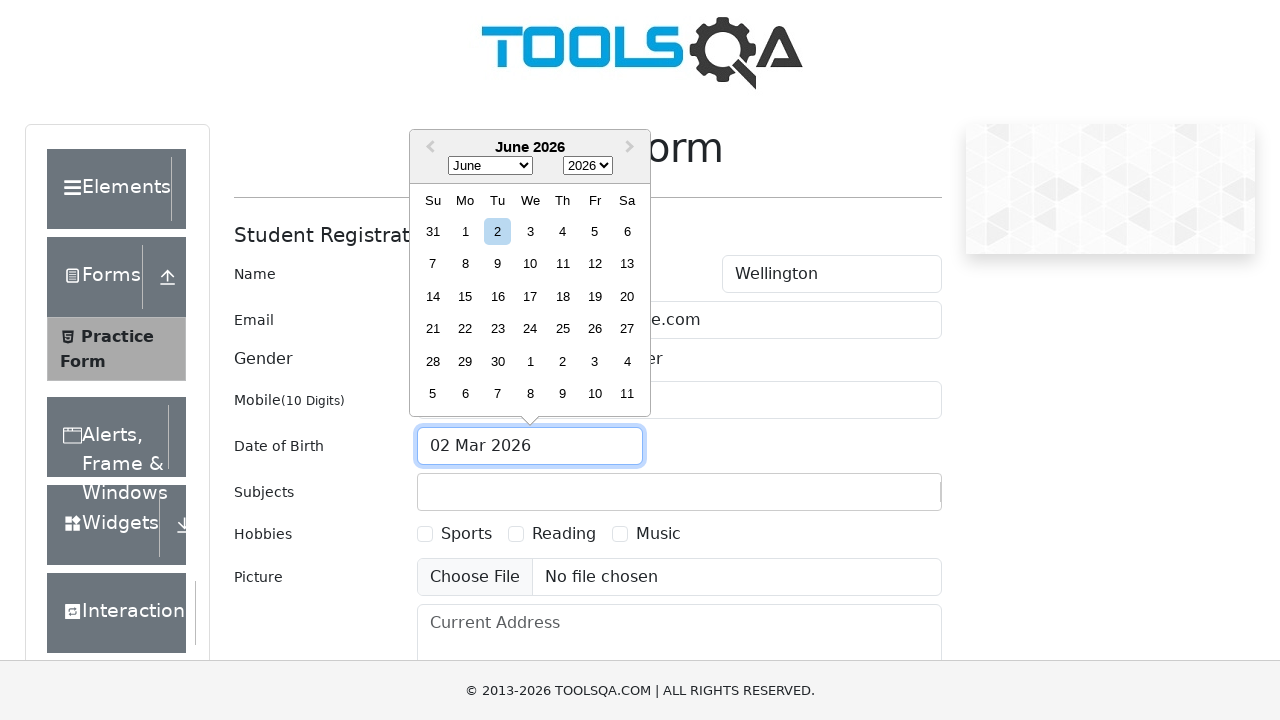

Selected year 1990 from date picker on .react-datepicker__year-select
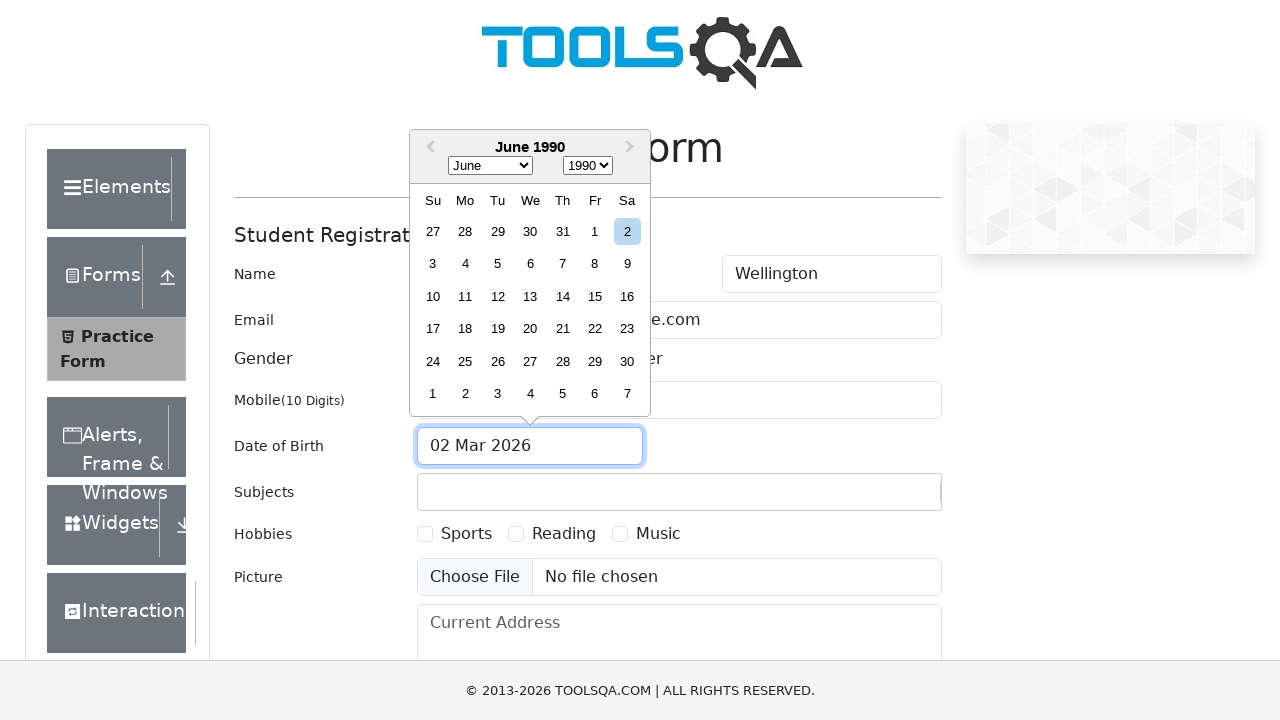

Selected day 15 from calendar at (595, 296) on .react-datepicker__day--015:not(.react-datepicker__day--outside-month)
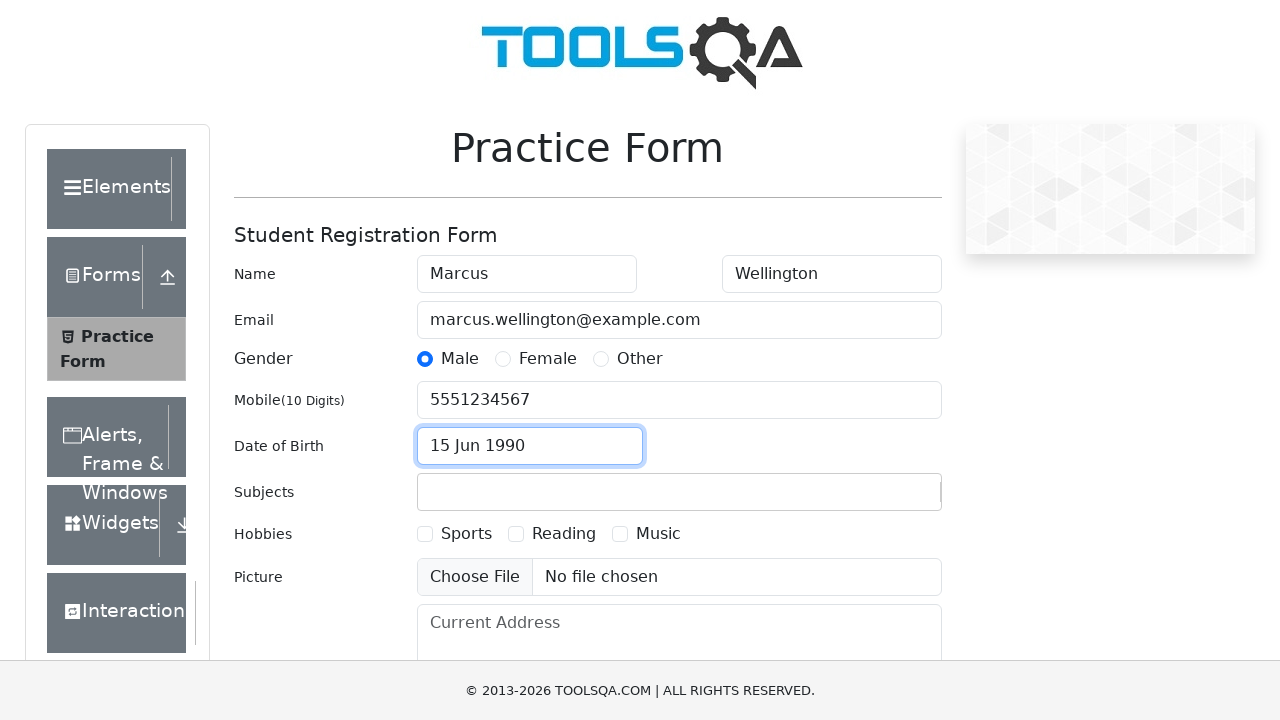

Filled subjects input with 'Computer Science' on #subjectsInput
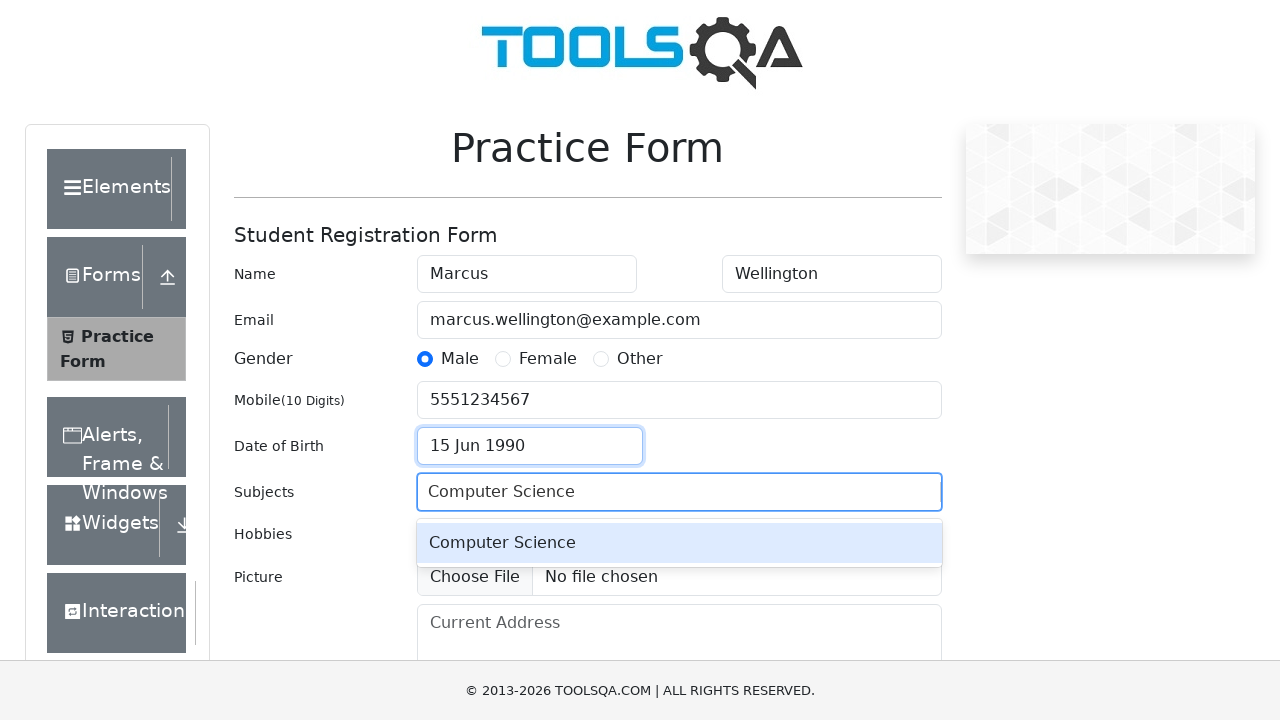

Pressed Enter to confirm subject selection
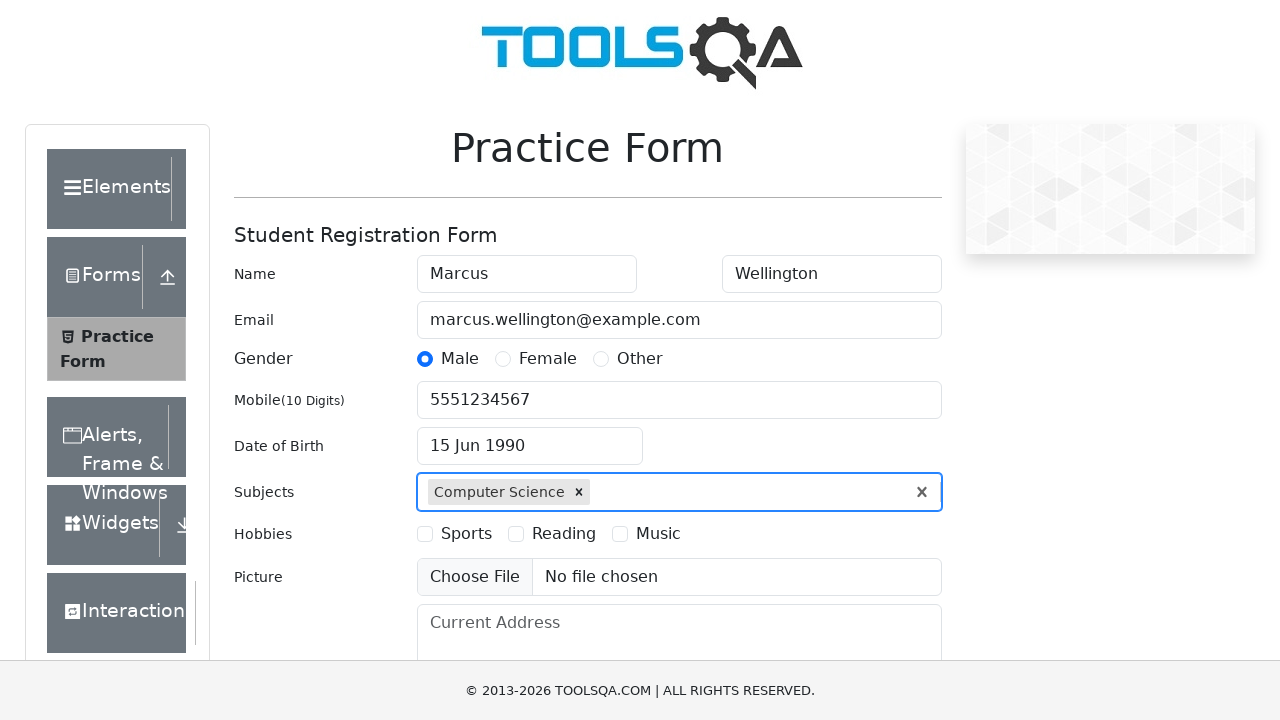

Selected Sports hobby checkbox at (466, 534) on label[for='hobbies-checkbox-1']
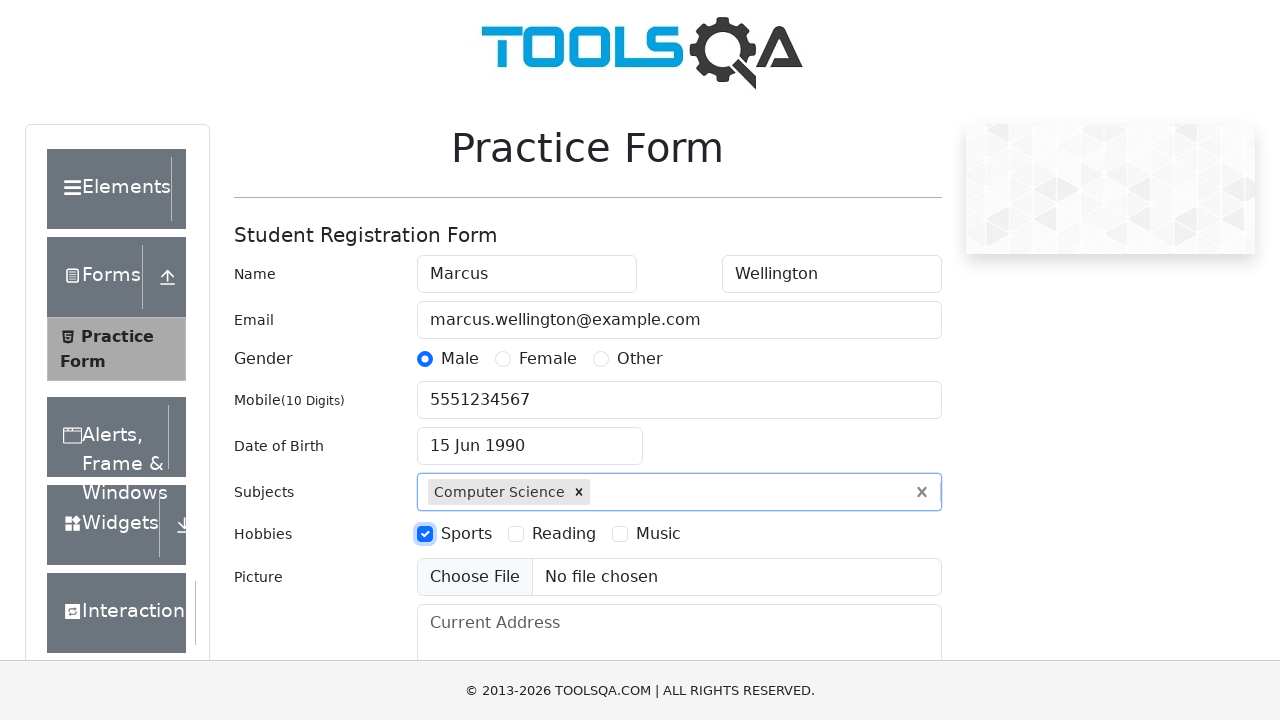

Attempted file upload (skipped - no file provided)
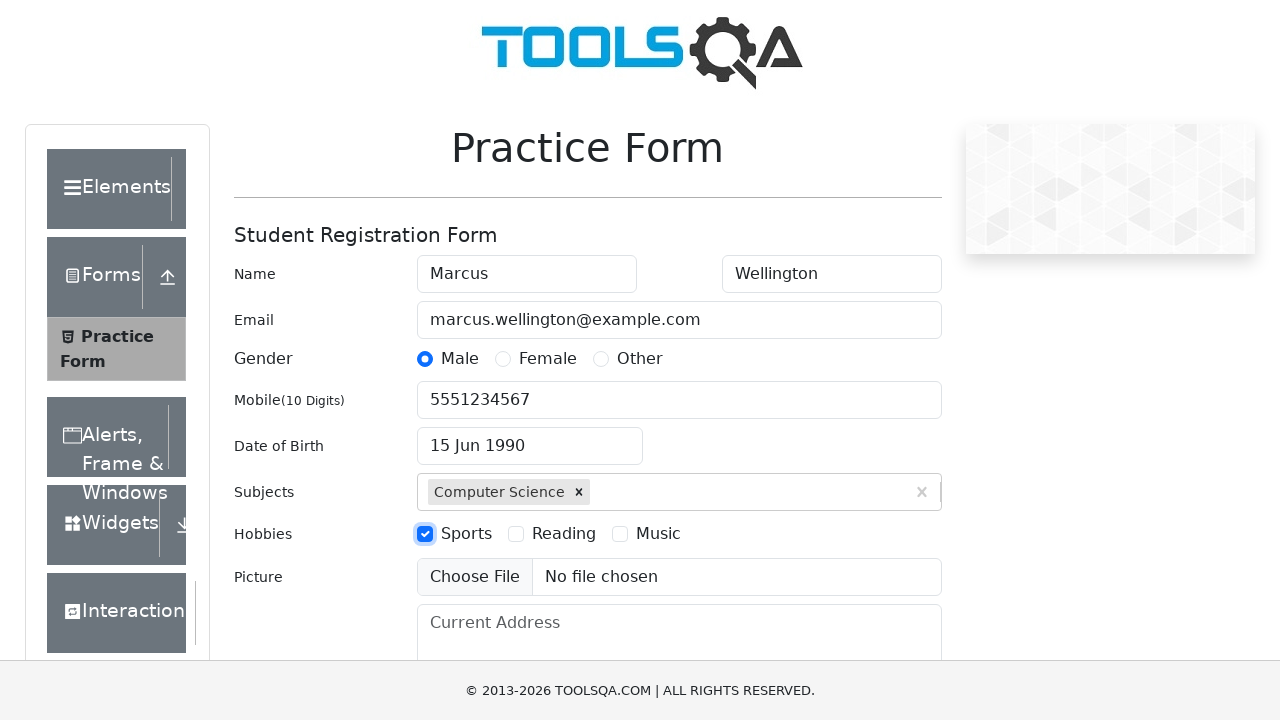

Scrolled down 300 pixels to access state/city dropdowns
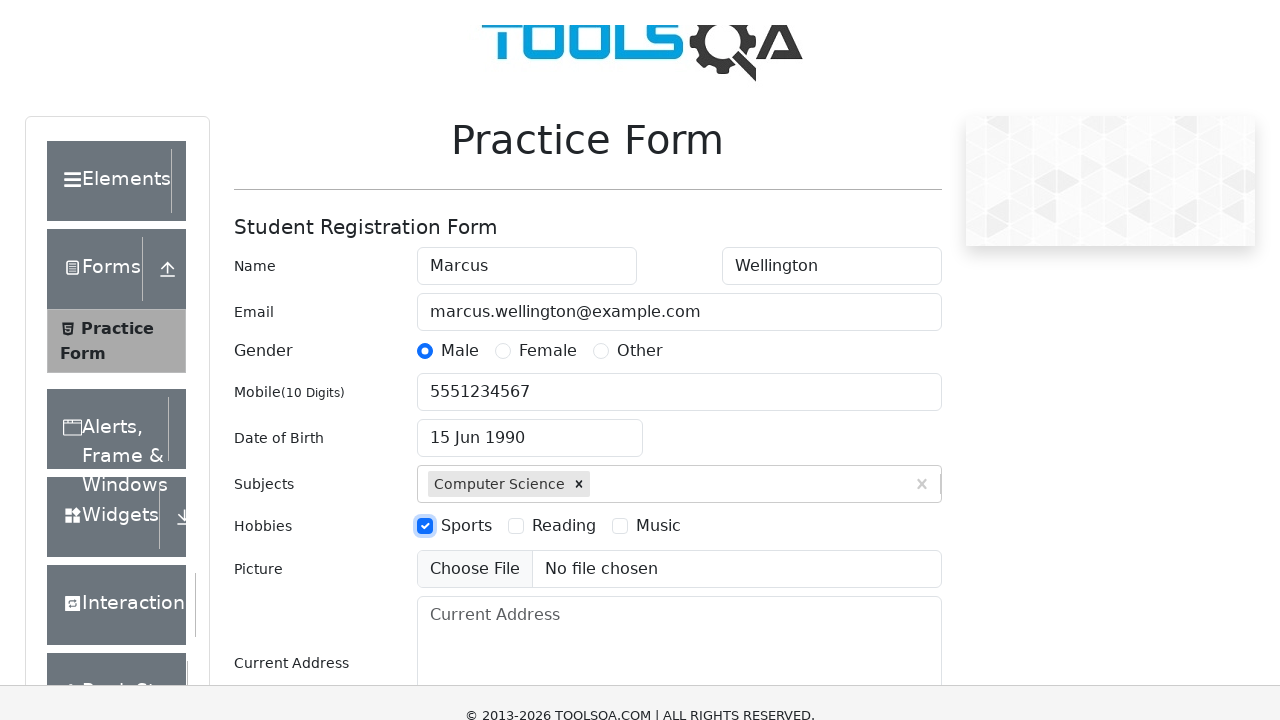

Clicked state dropdown to open options at (527, 465) on #state
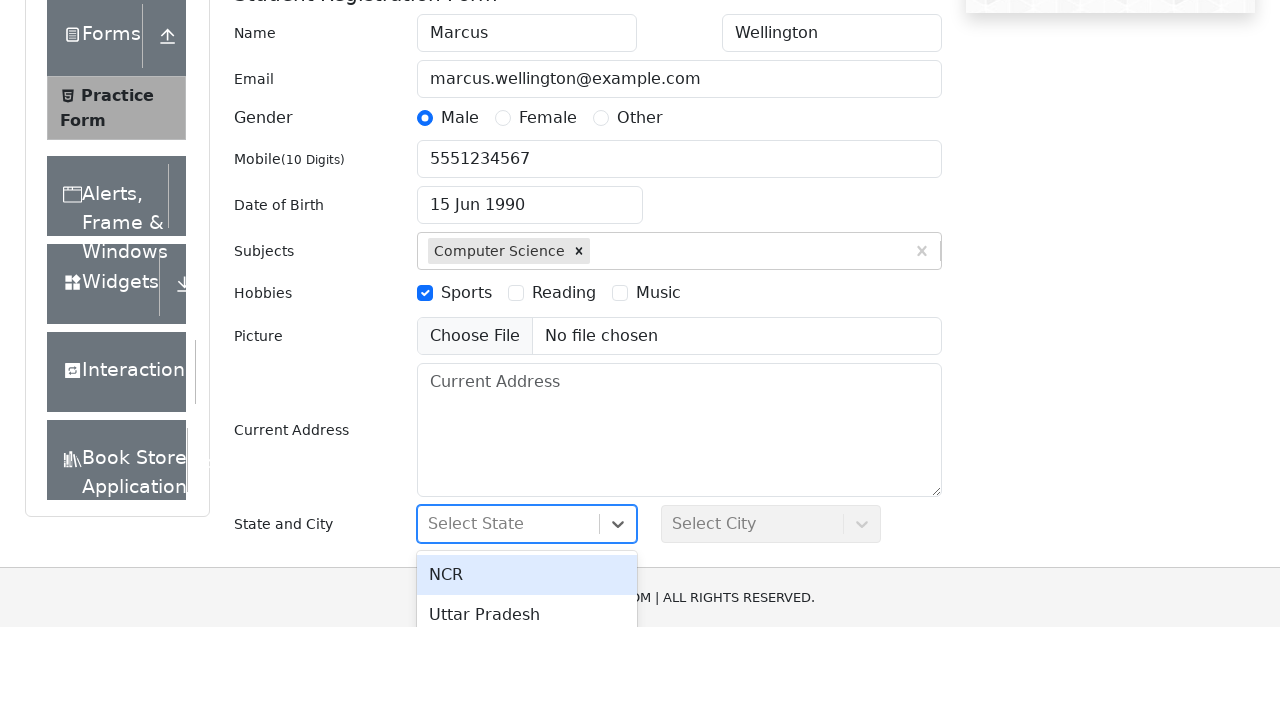

Selected first state option from dropdown at (527, 488) on #react-select-3-option-0
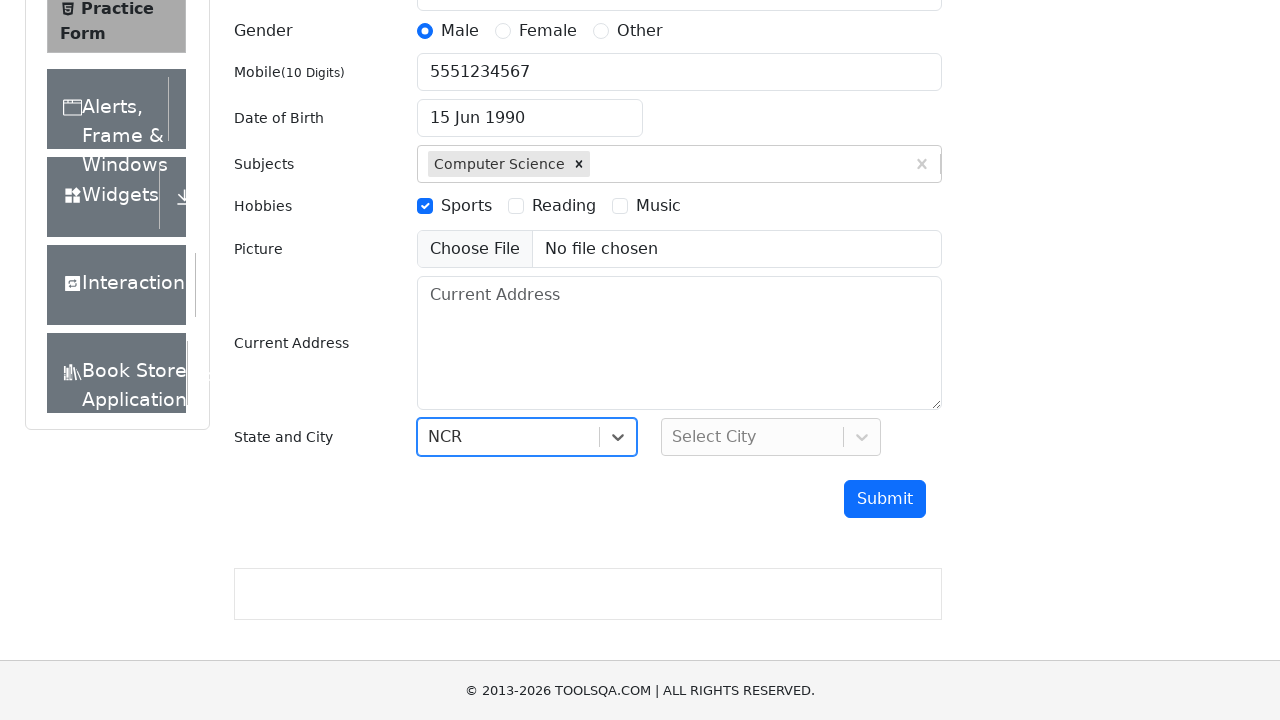

Clicked city dropdown to open options at (771, 437) on #city
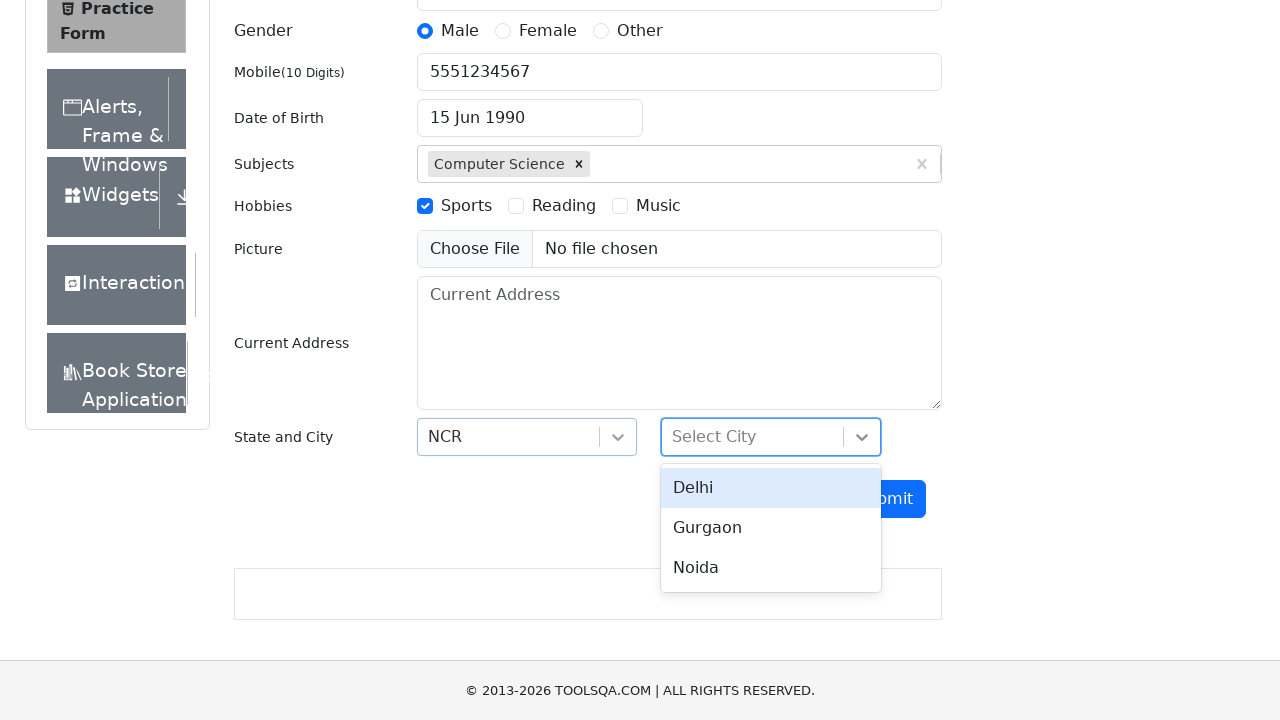

Selected first city option from dropdown at (771, 488) on #react-select-4-option-0
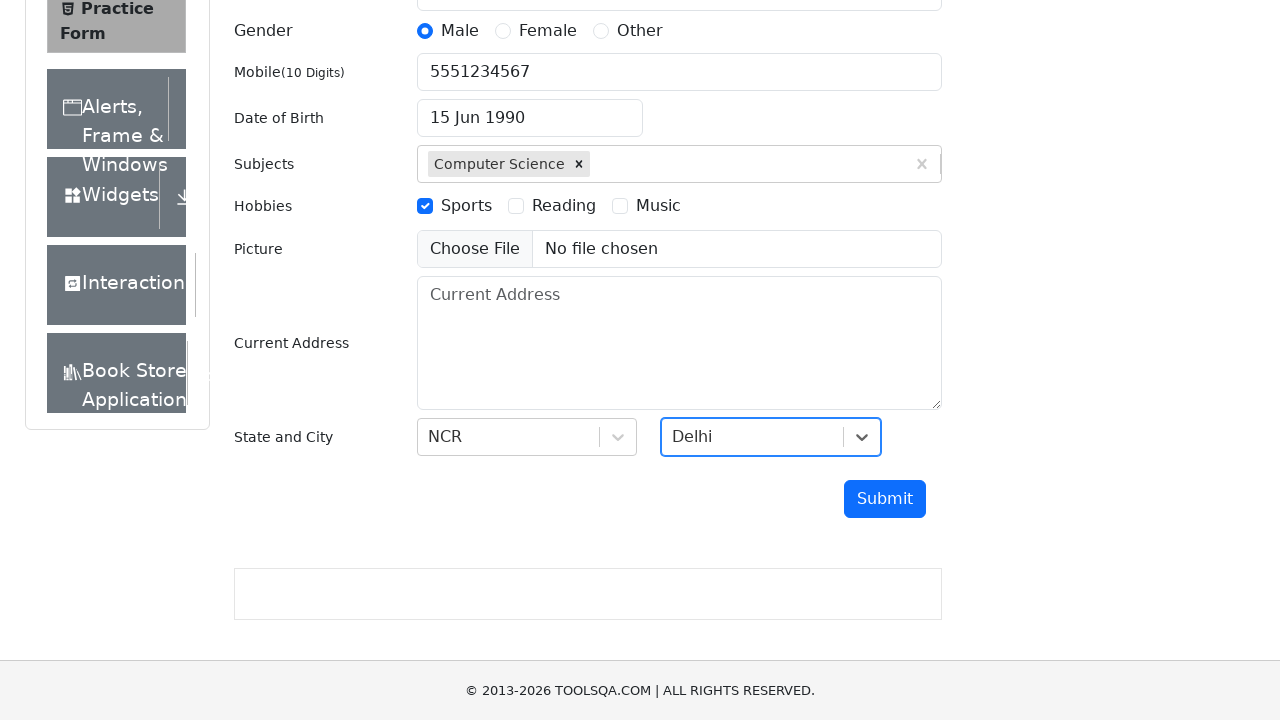

Clicked Submit button to submit the form at (885, 499) on #submit
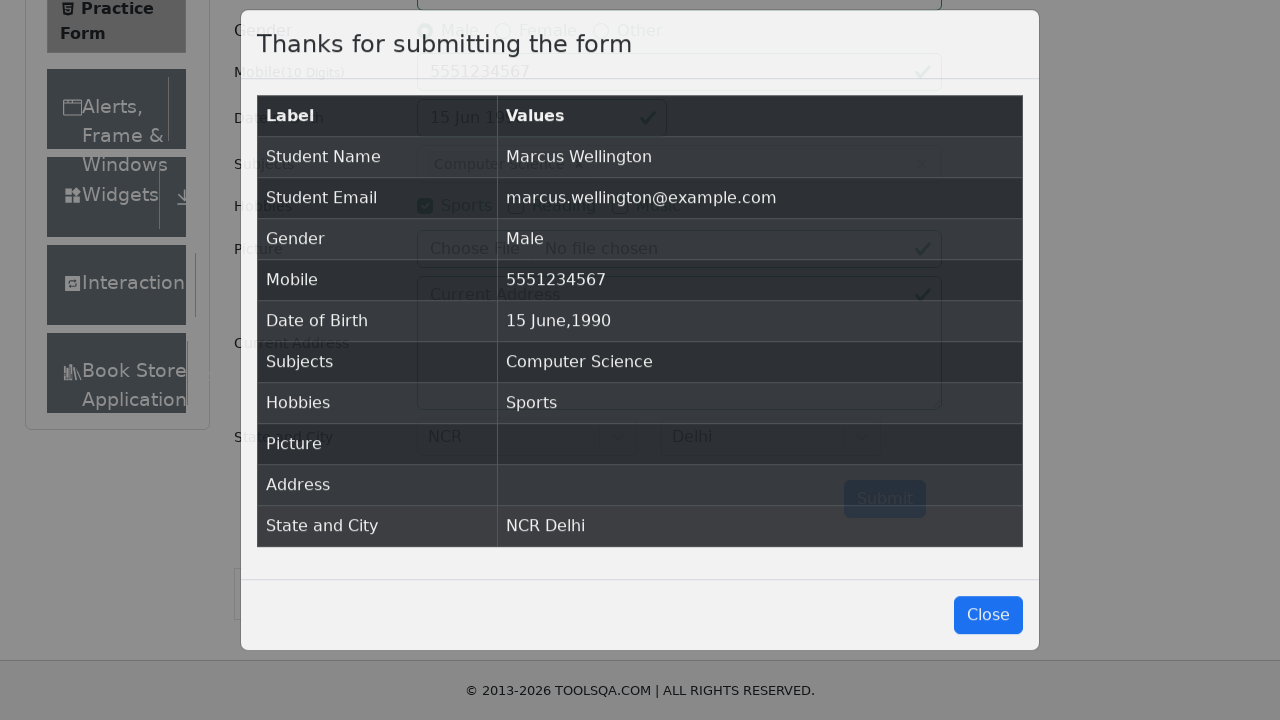

Form submission modal appeared successfully
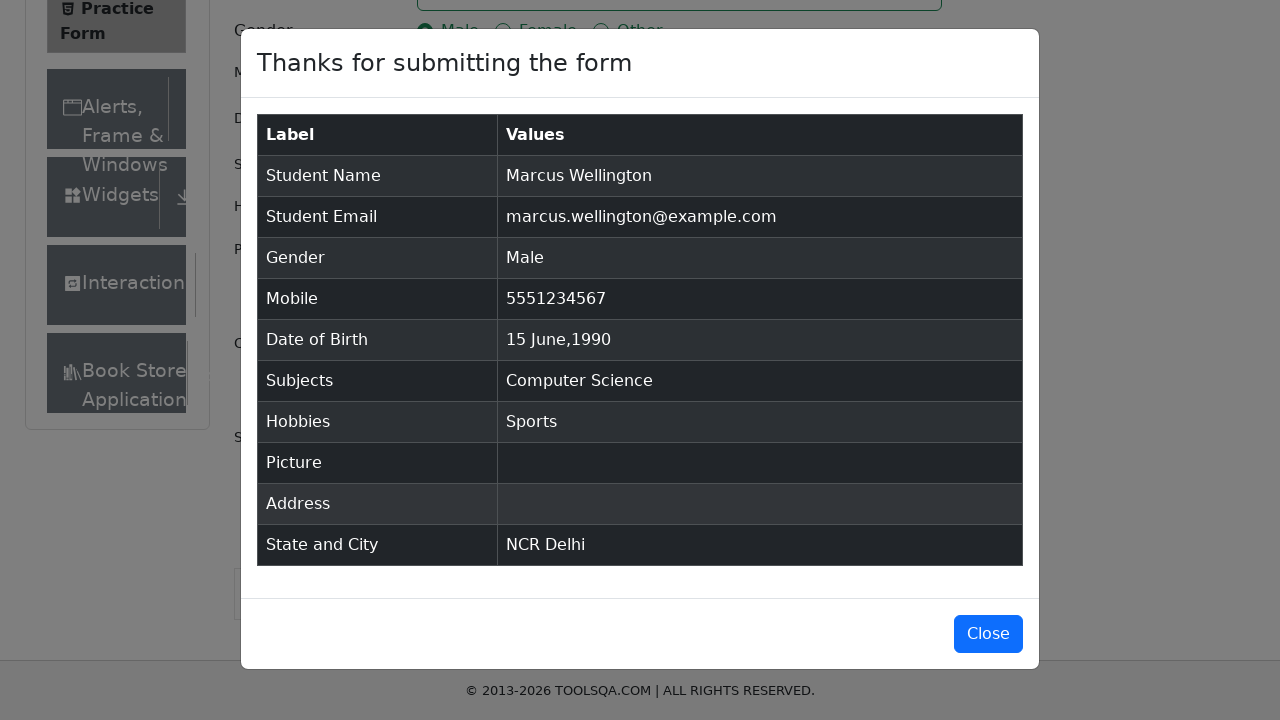

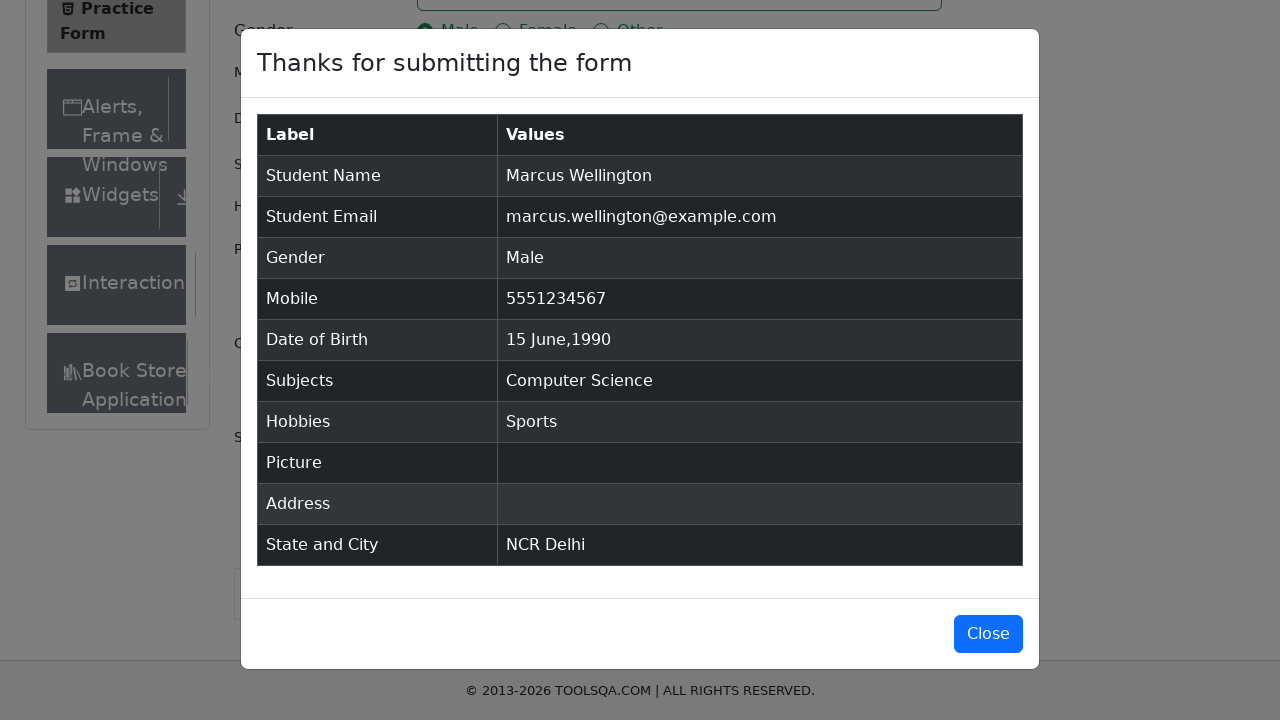